Tests XPath sibling and parent traversal by locating button elements in the header using following-sibling and parent axis navigation, then verifying the buttons are accessible.

Starting URL: https://rahulshettyacademy.com/AutomationPractice/

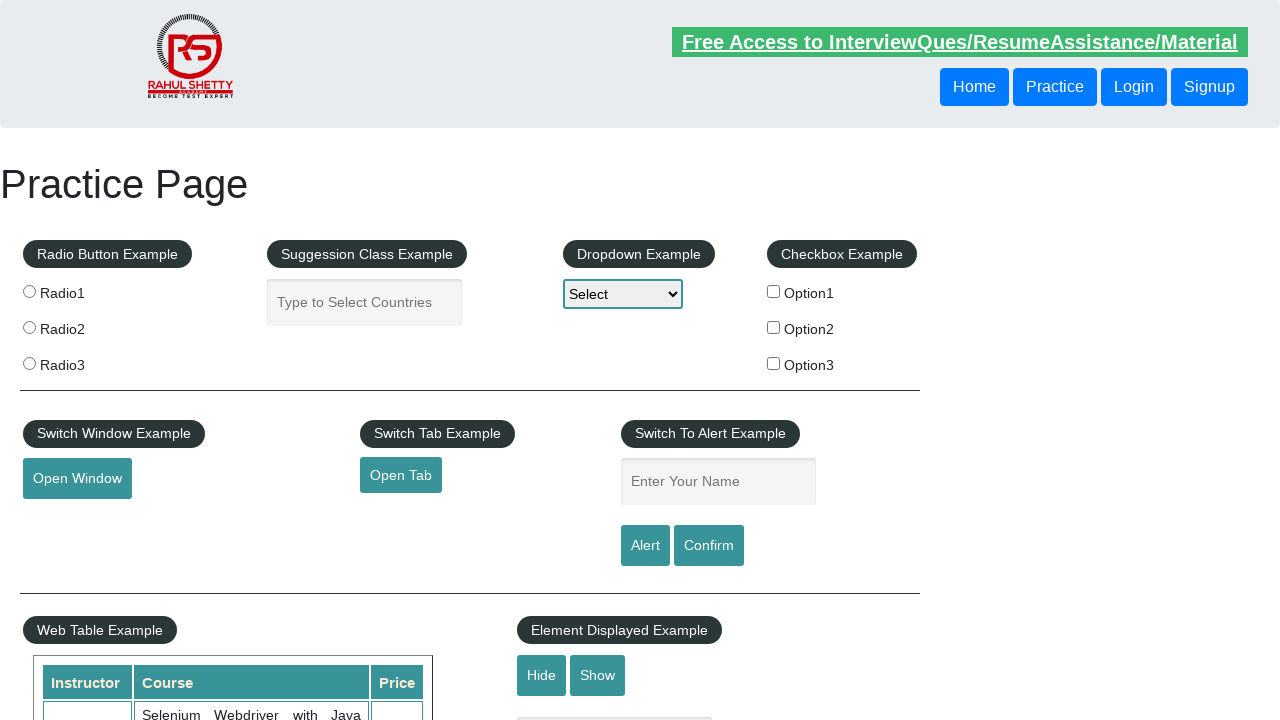

Navigated to AutomationPractice page
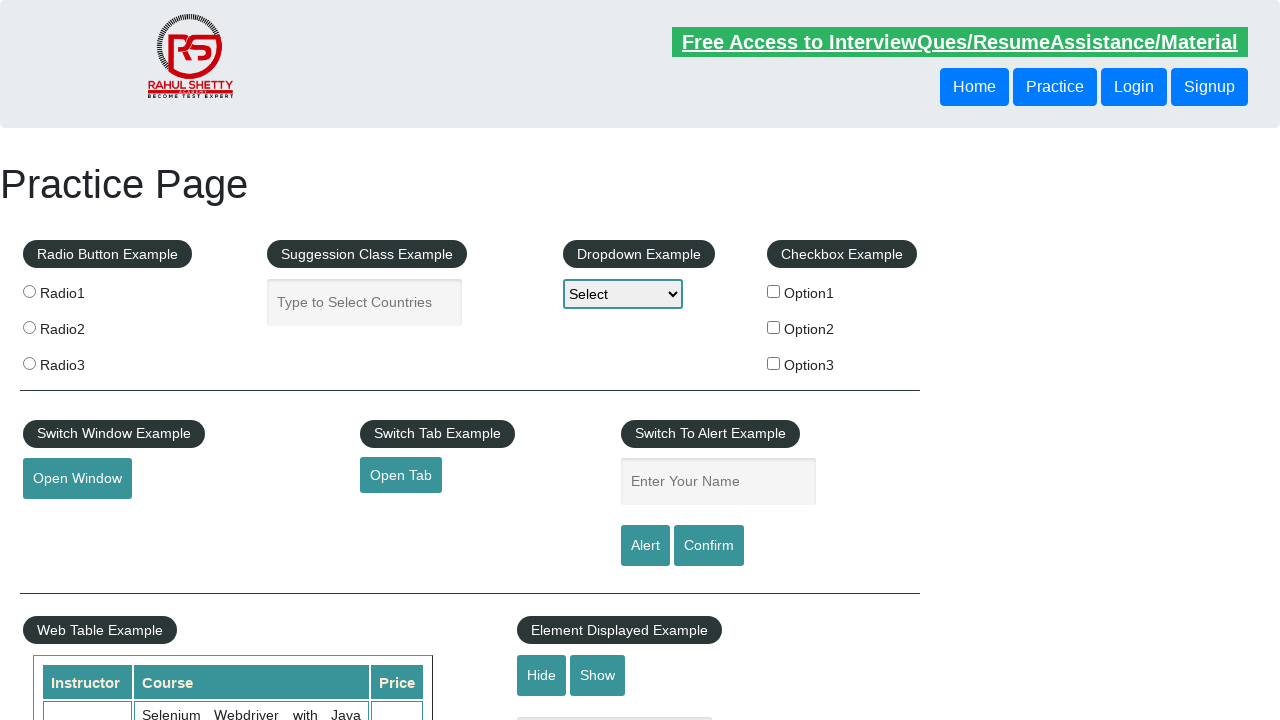

Located button using following-sibling XPath axis and retrieved text: 'Login'
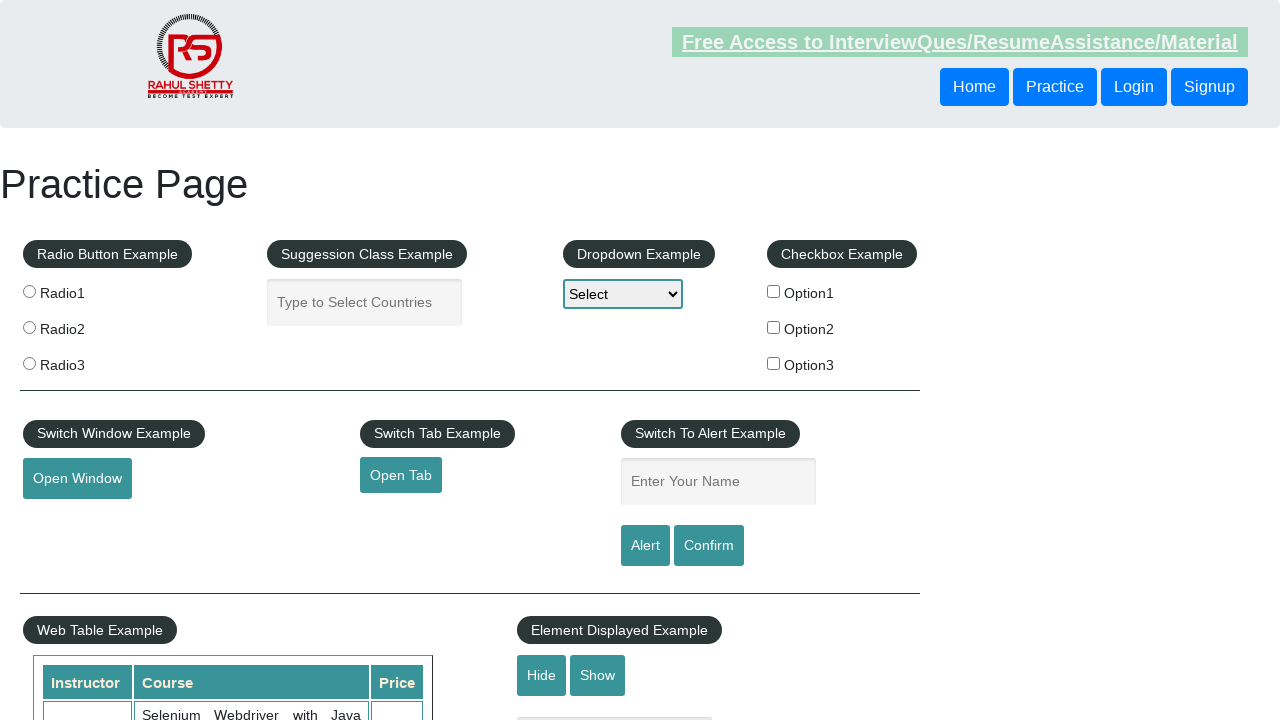

Located button using parent XPath axis and retrieved text: 'Login'
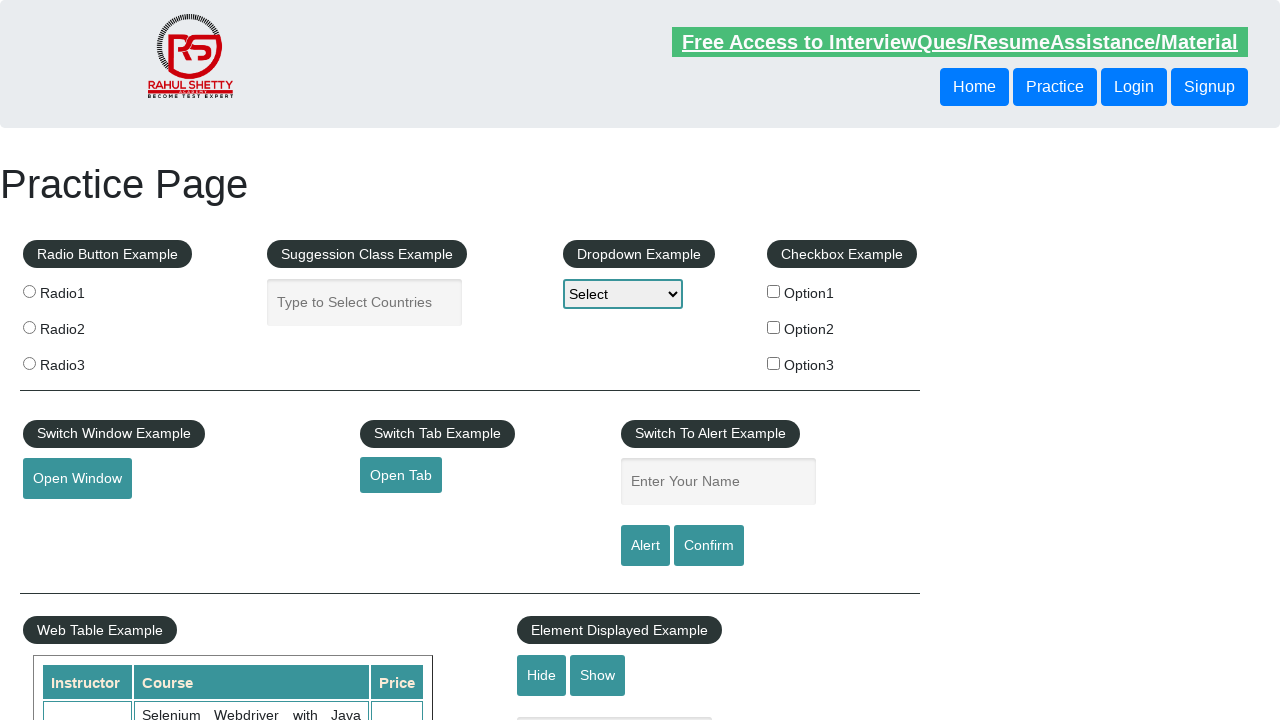

Verified first button (following-sibling) is visible and accessible
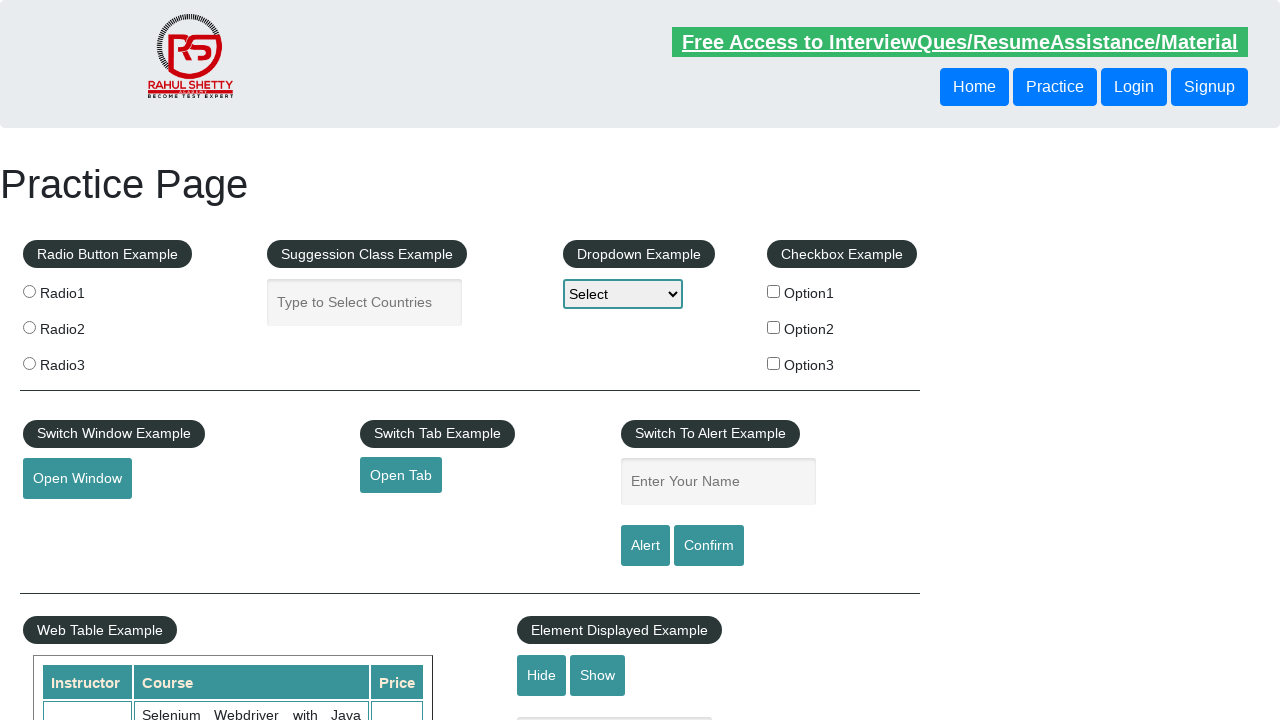

Verified second button (parent axis) is visible and accessible
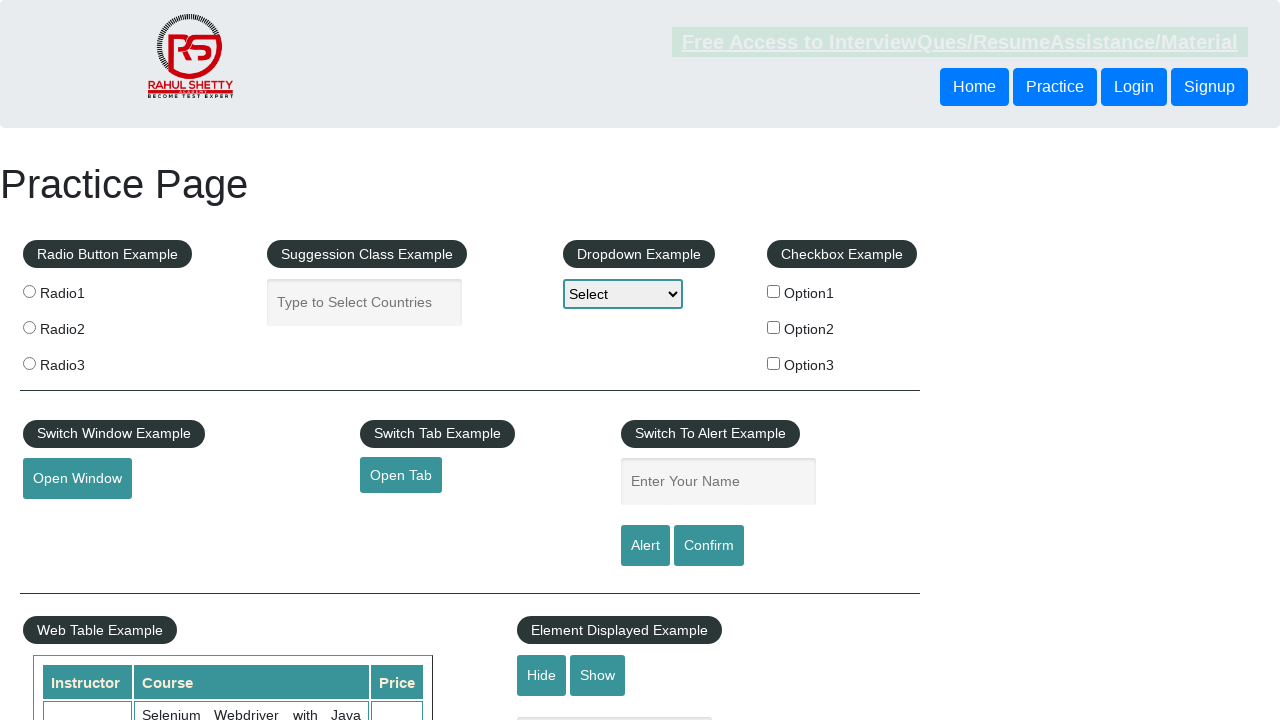

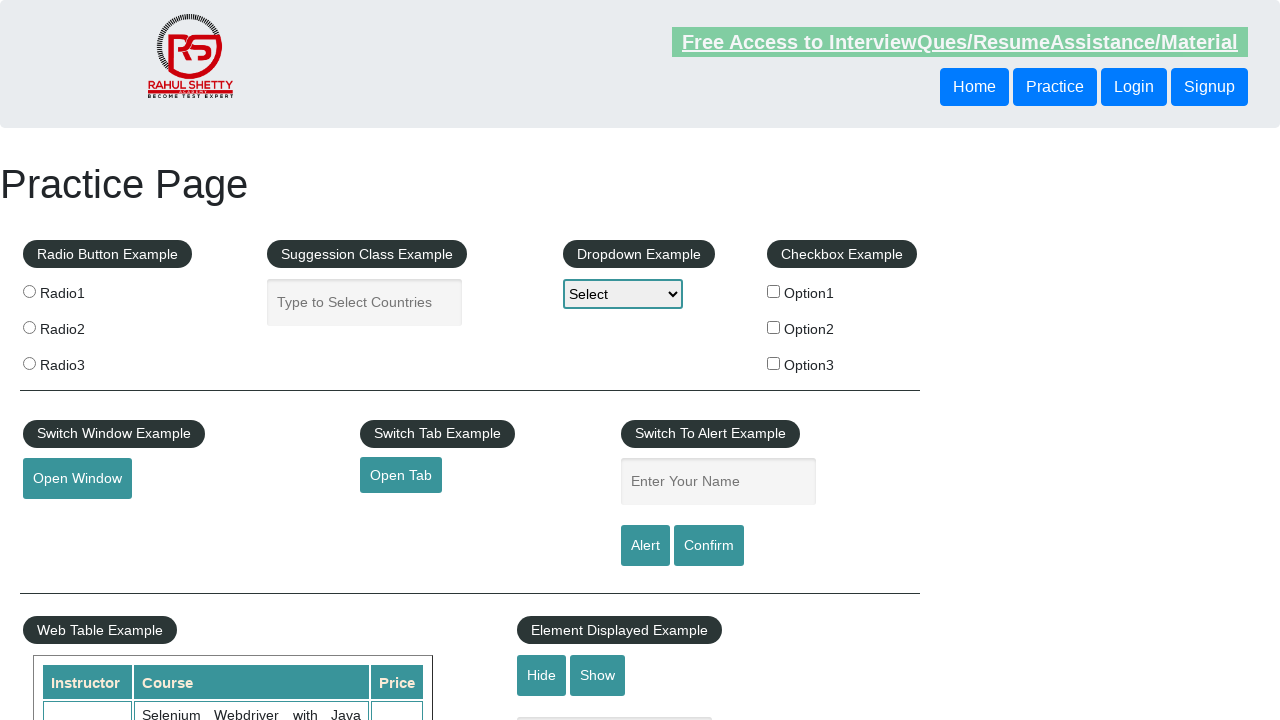